Navigates to the homepage and clicks on the Cars tab to open the cars section

Starting URL: https://www.ss.lv

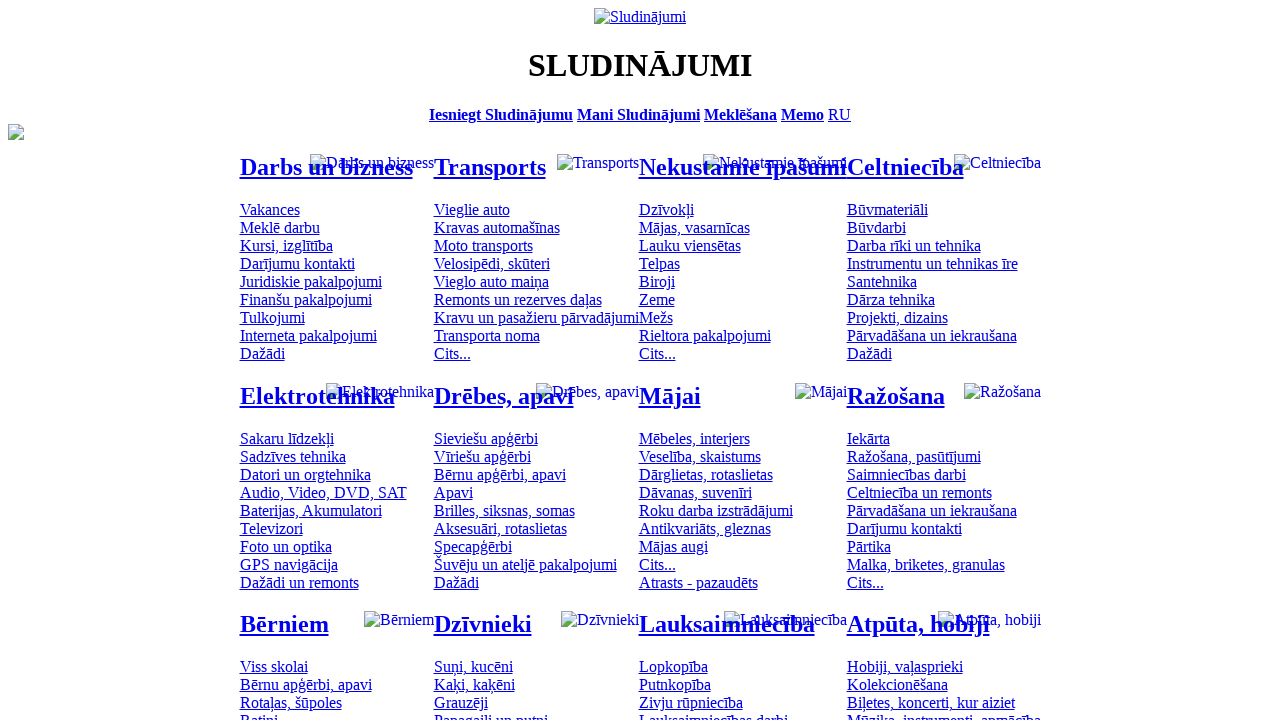

Navigated to homepage https://www.ss.lv
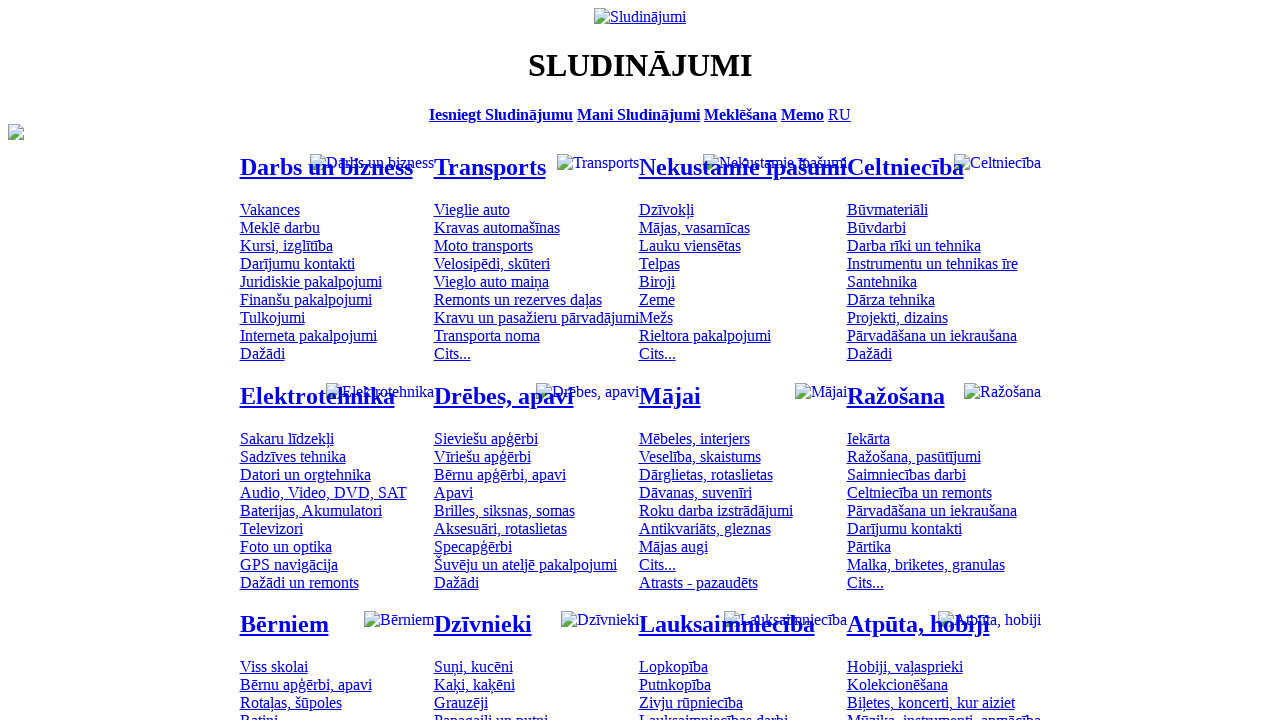

Clicked on the Cars tab at (472, 209) on #mtd_97
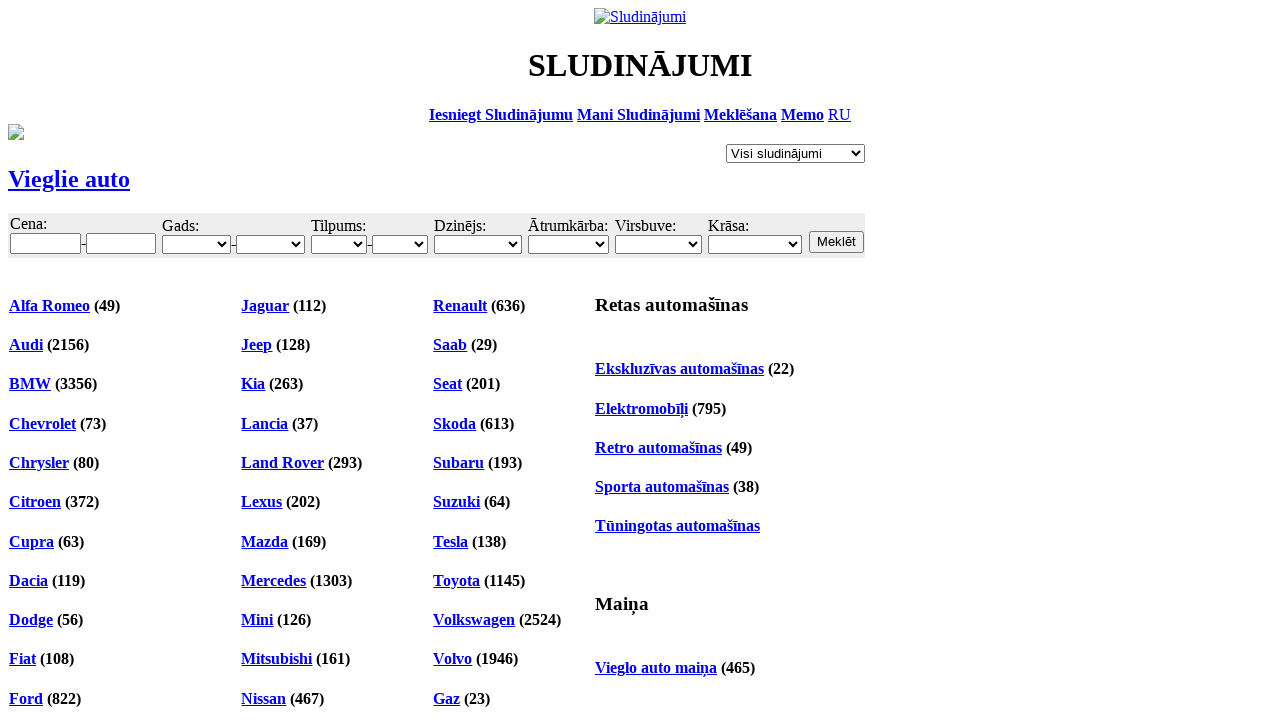

Cars section loaded successfully
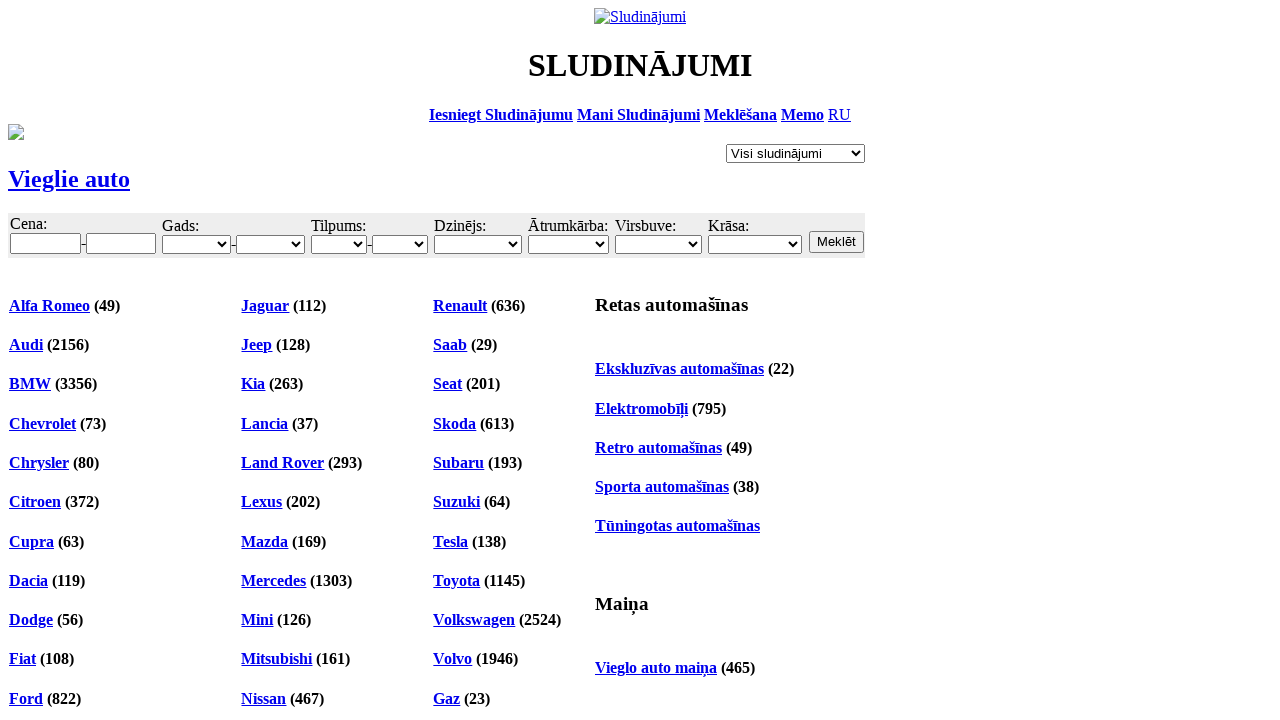

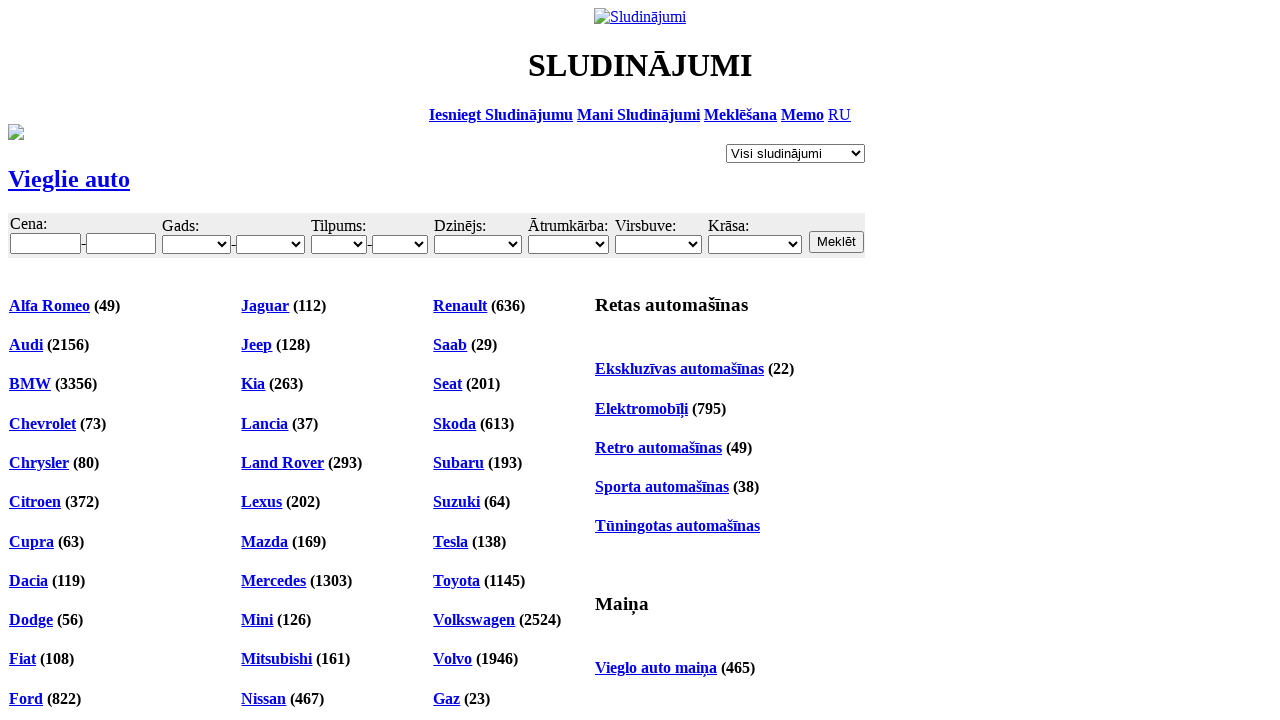